Tests dynamic controls by removing/adding checkboxes and enabling/disabling input fields

Starting URL: https://the-internet.herokuapp.com/dynamic_controls

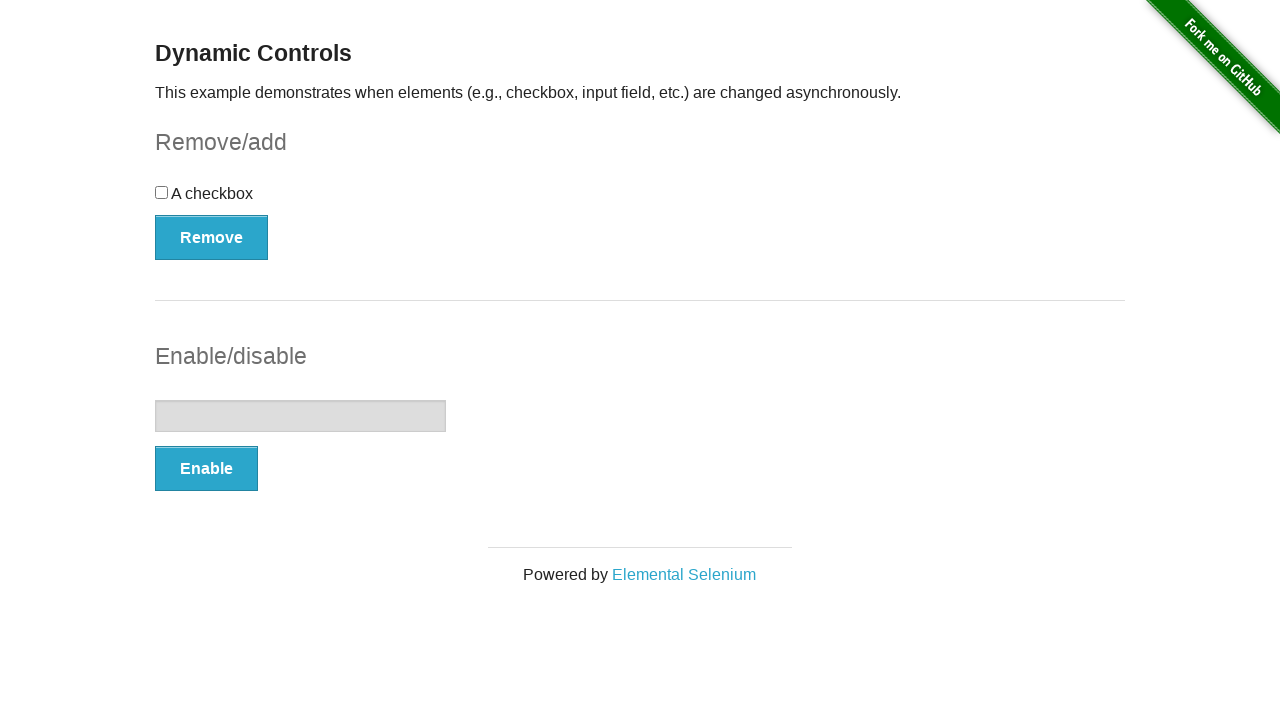

Clicked Remove button to remove checkbox at (212, 237) on button:has-text('Remove')
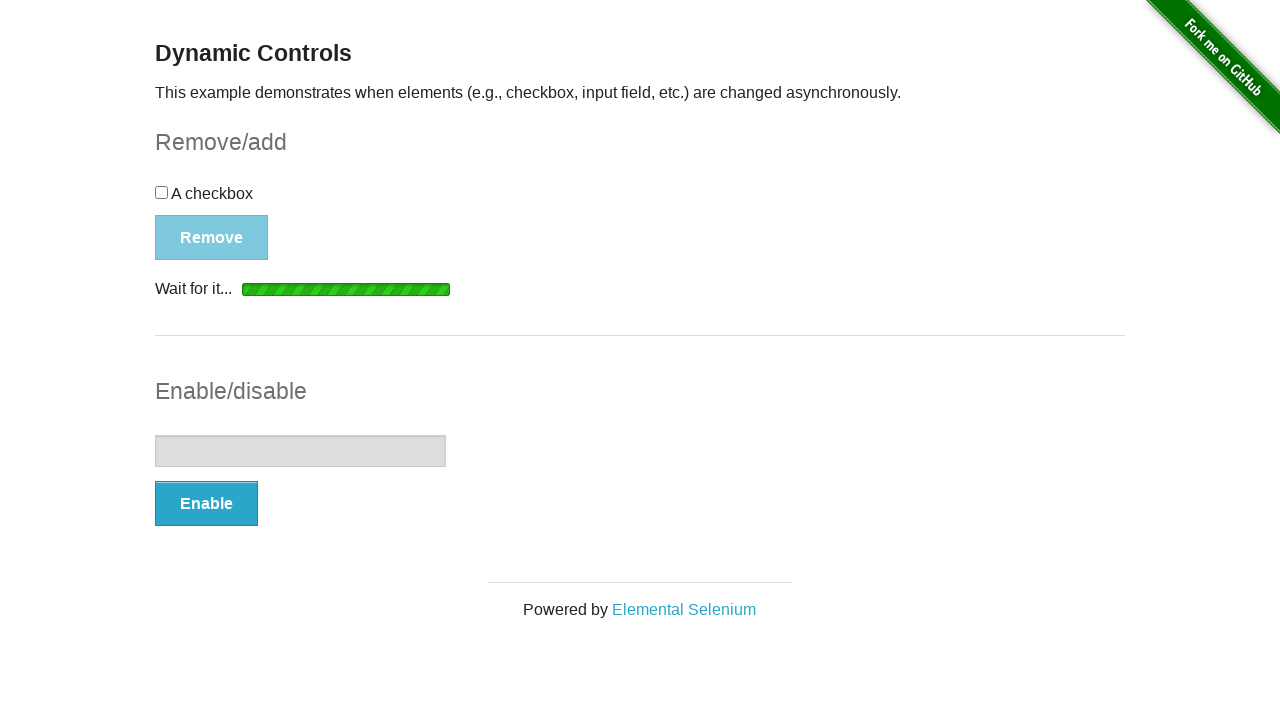

Checkbox successfully removed and hidden
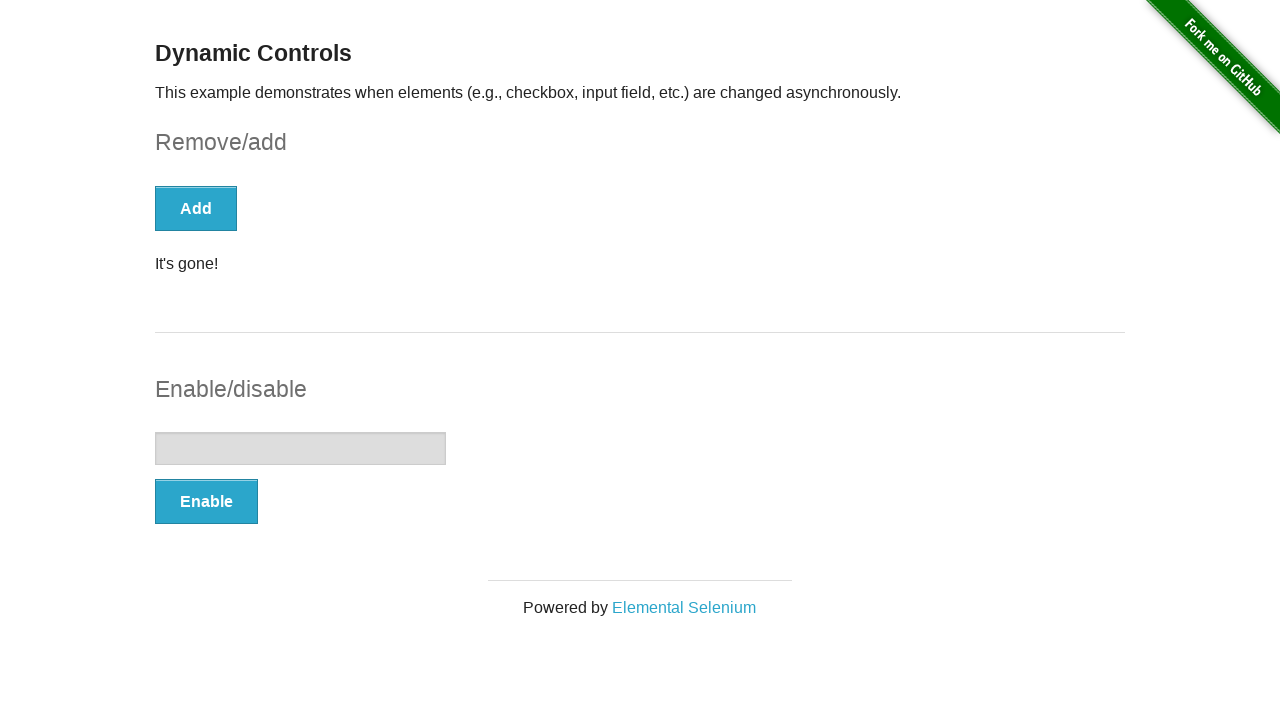

Clicked Add button to add checkbox back at (196, 208) on button:has-text('Add')
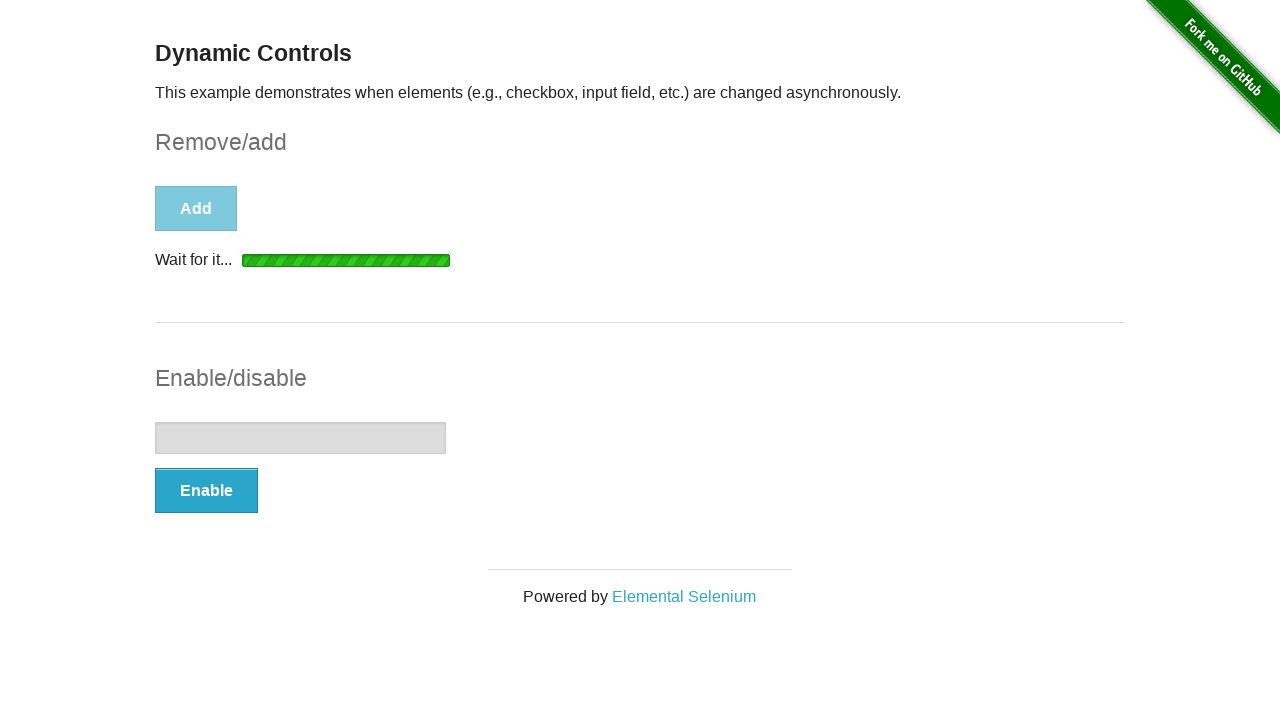

Checkbox successfully added and visible
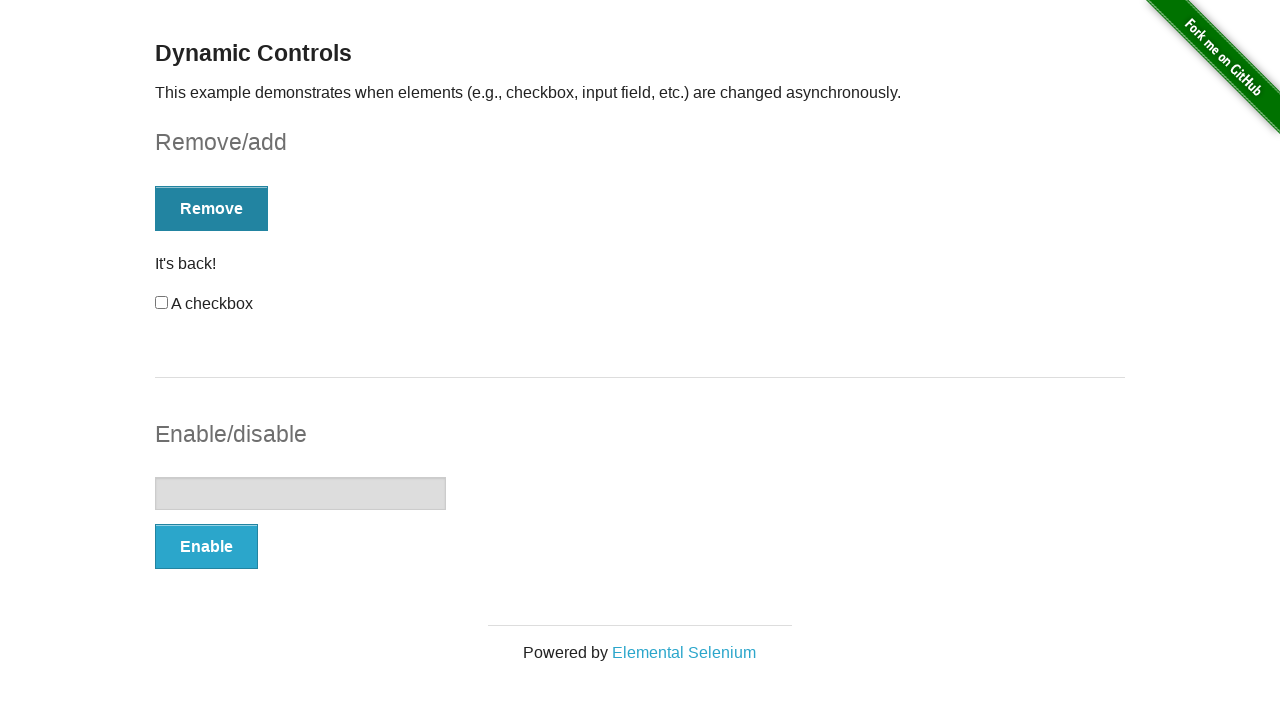

Clicked Enable button to enable input field at (206, 546) on button:has-text('Enable')
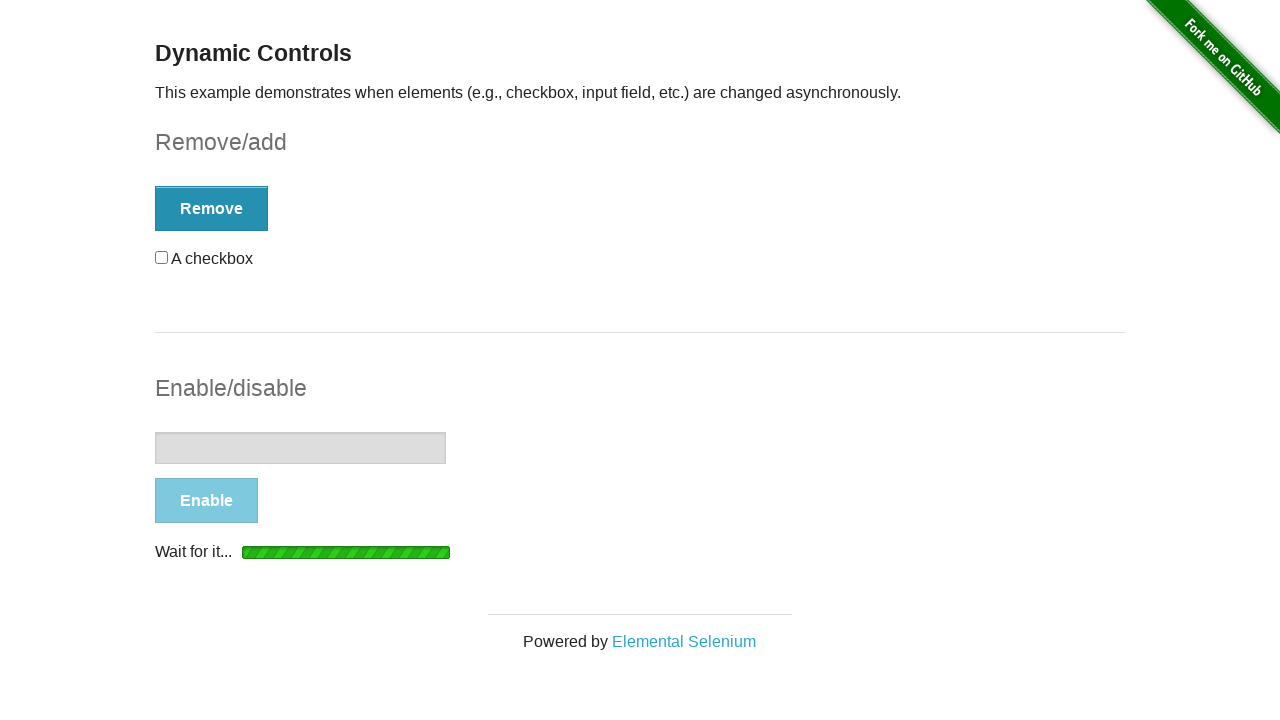

Input field successfully enabled
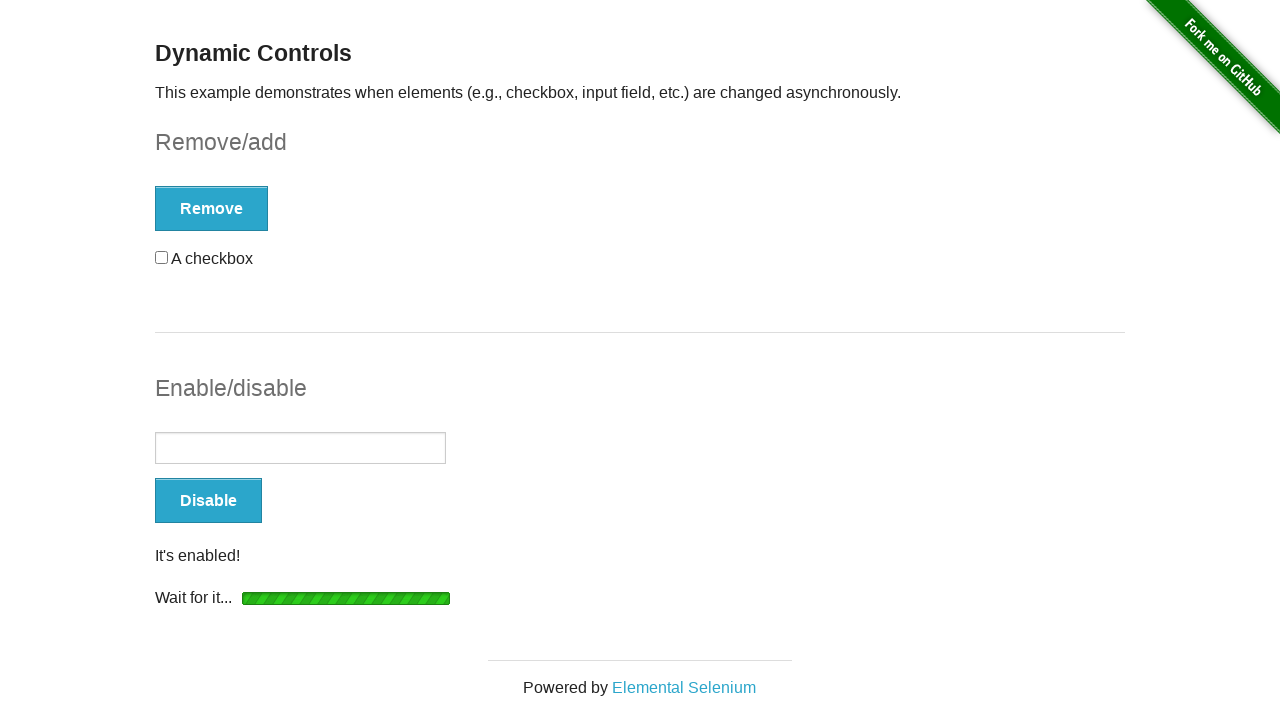

Clicked Disable button to disable input field at (208, 501) on button:has-text('Disable')
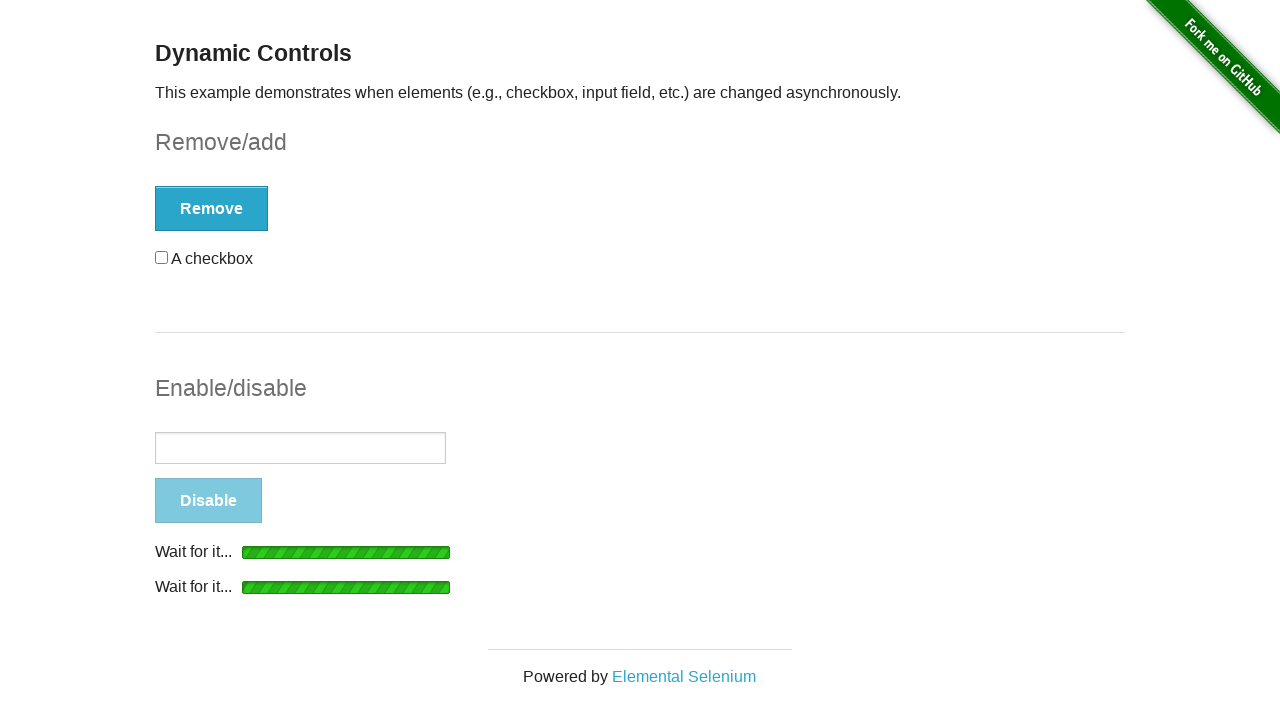

Input field successfully disabled and Enable button is present
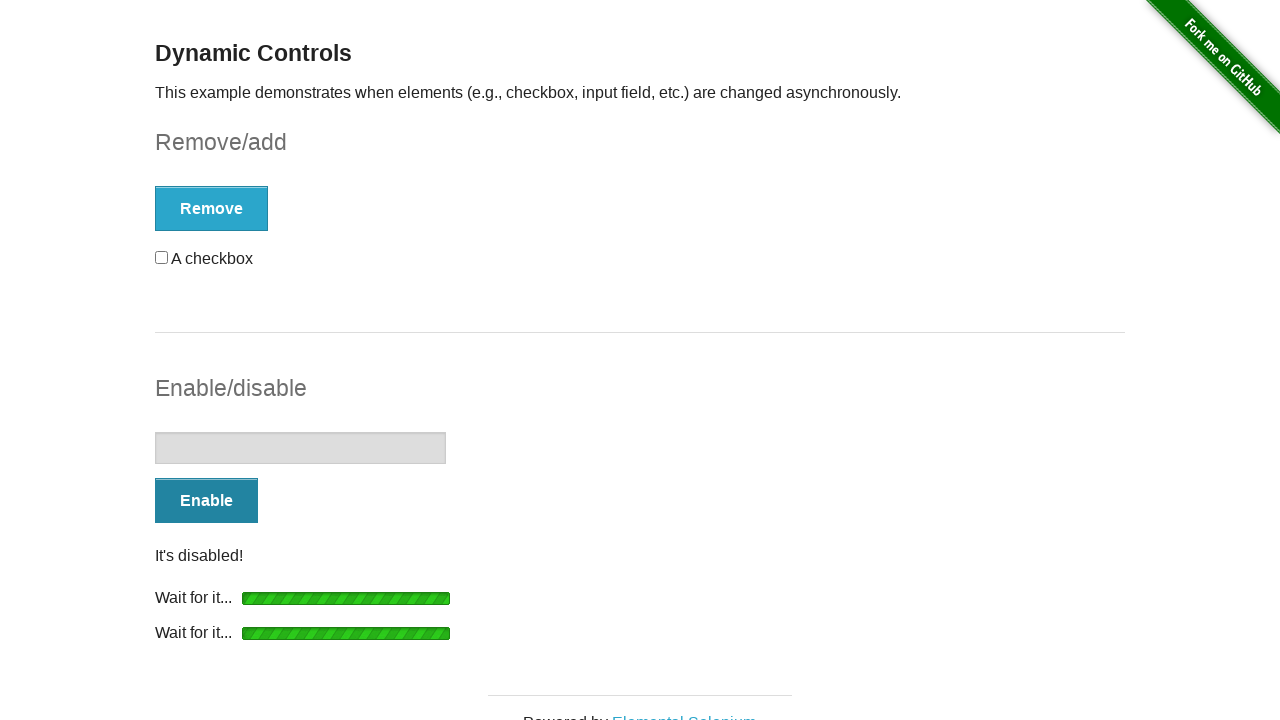

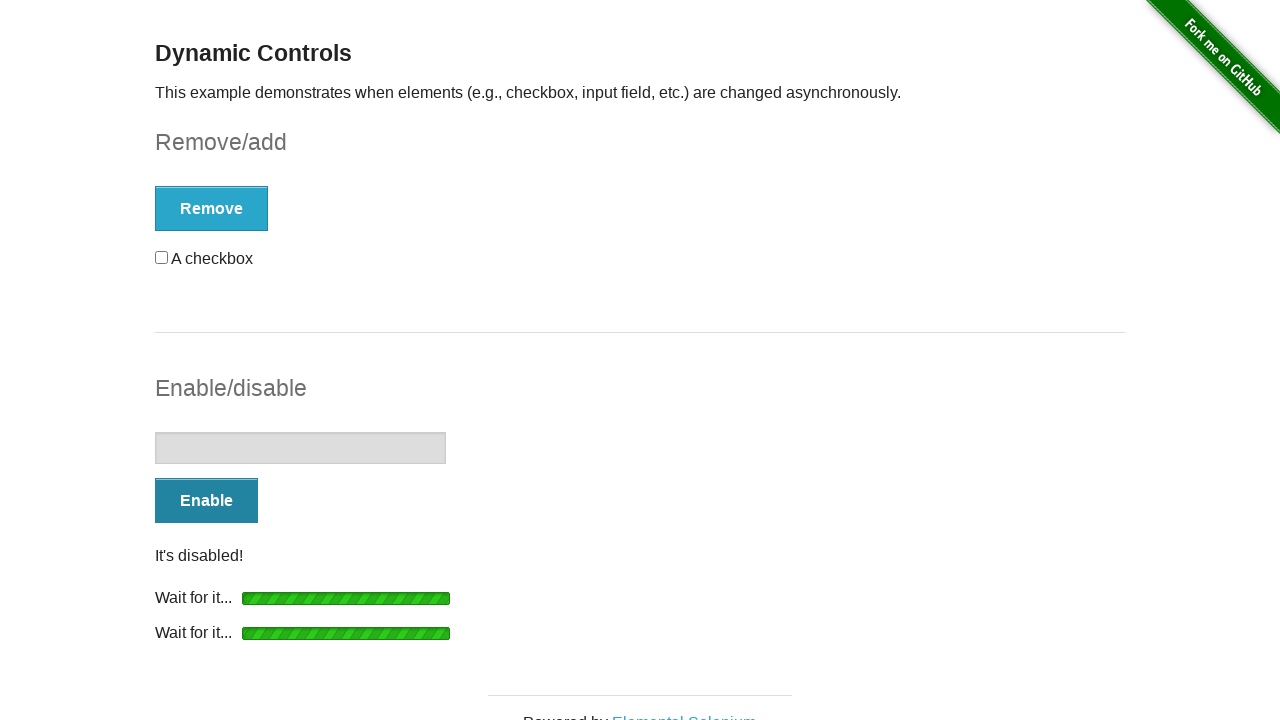